Tests clicking an alert button and verifying the alert message before dismissing it

Starting URL: https://kristinek.github.io/site/examples/alerts_popups

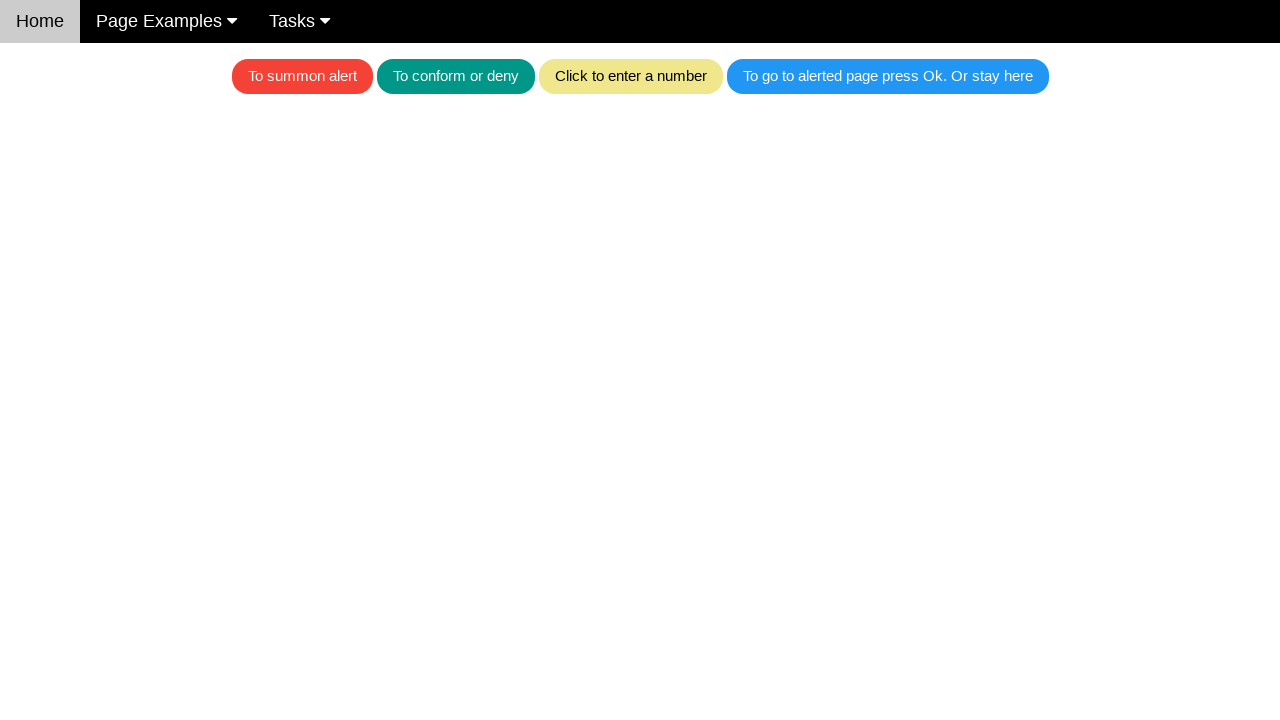

Clicked the red alert button at (302, 76) on .w3-red
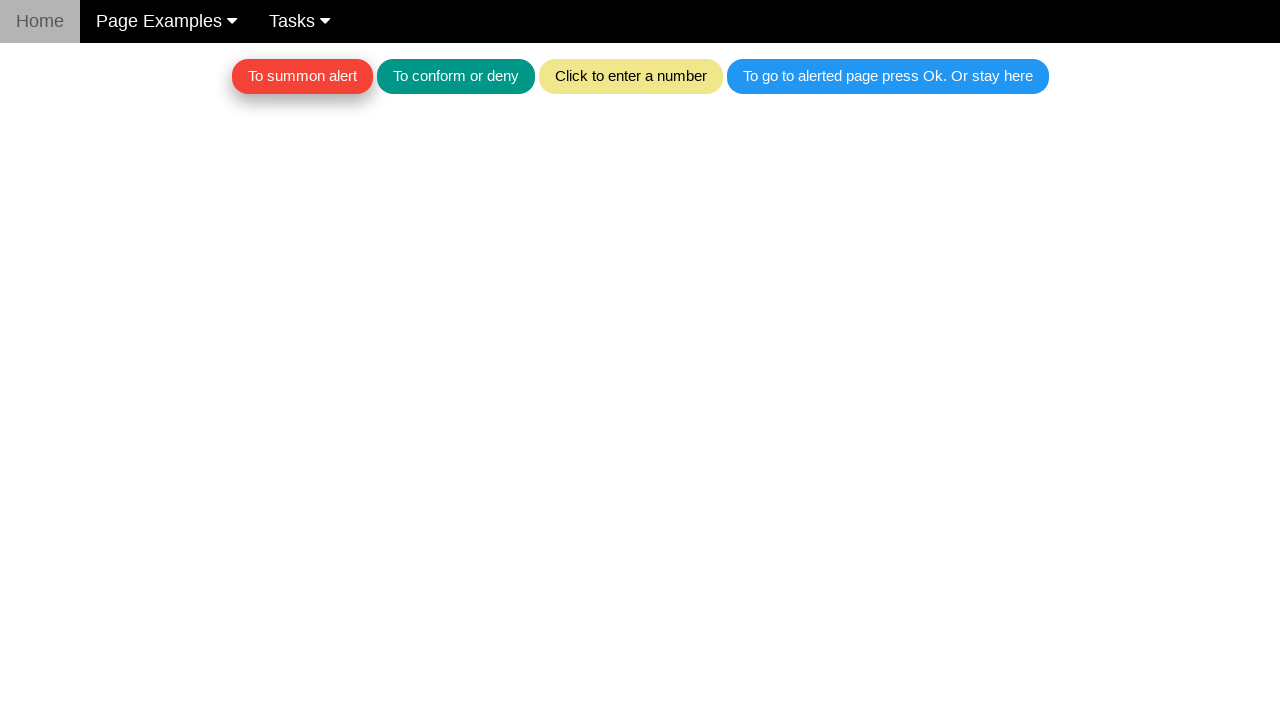

Set up dialog handler to dismiss alerts
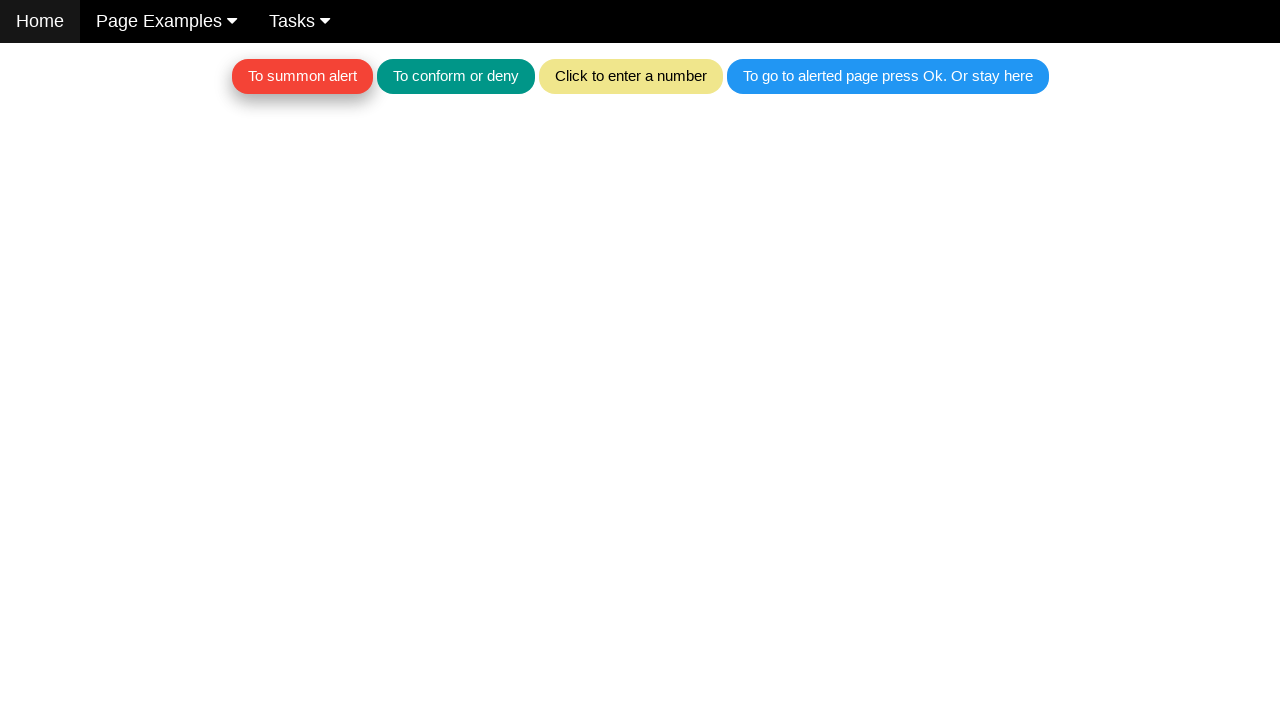

Clicked the red alert button again to trigger the alert at (302, 76) on .w3-red
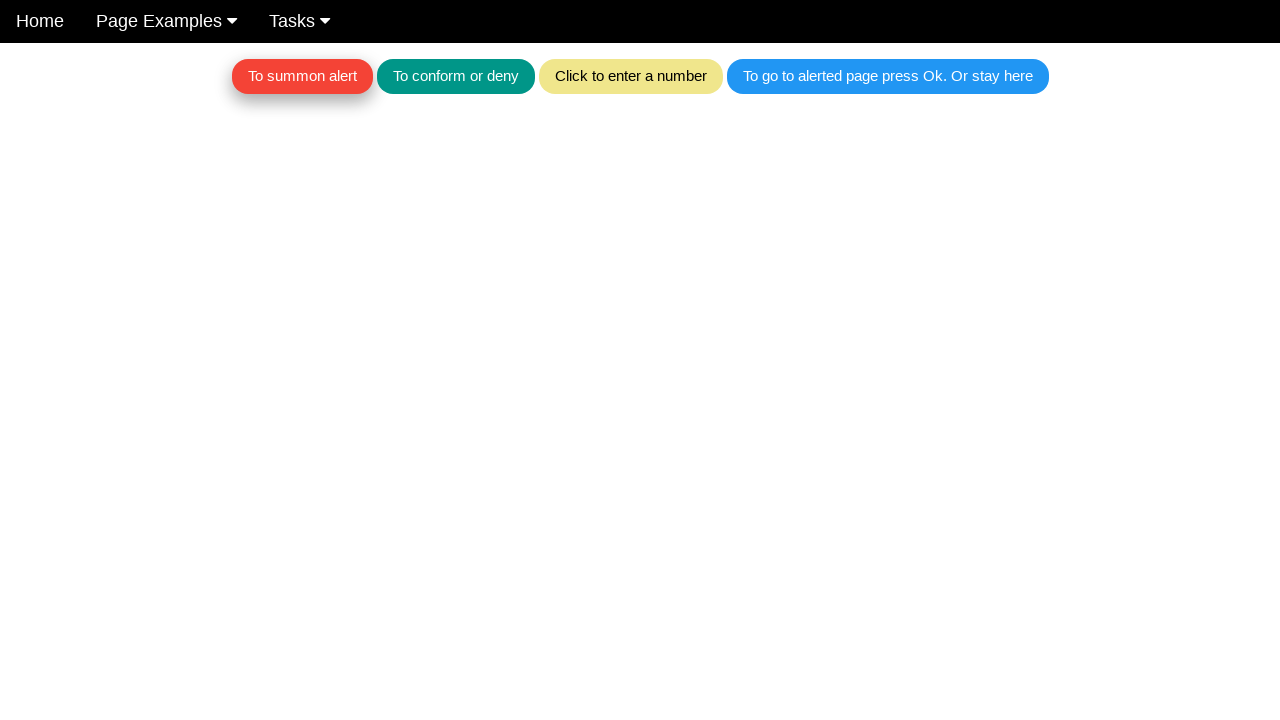

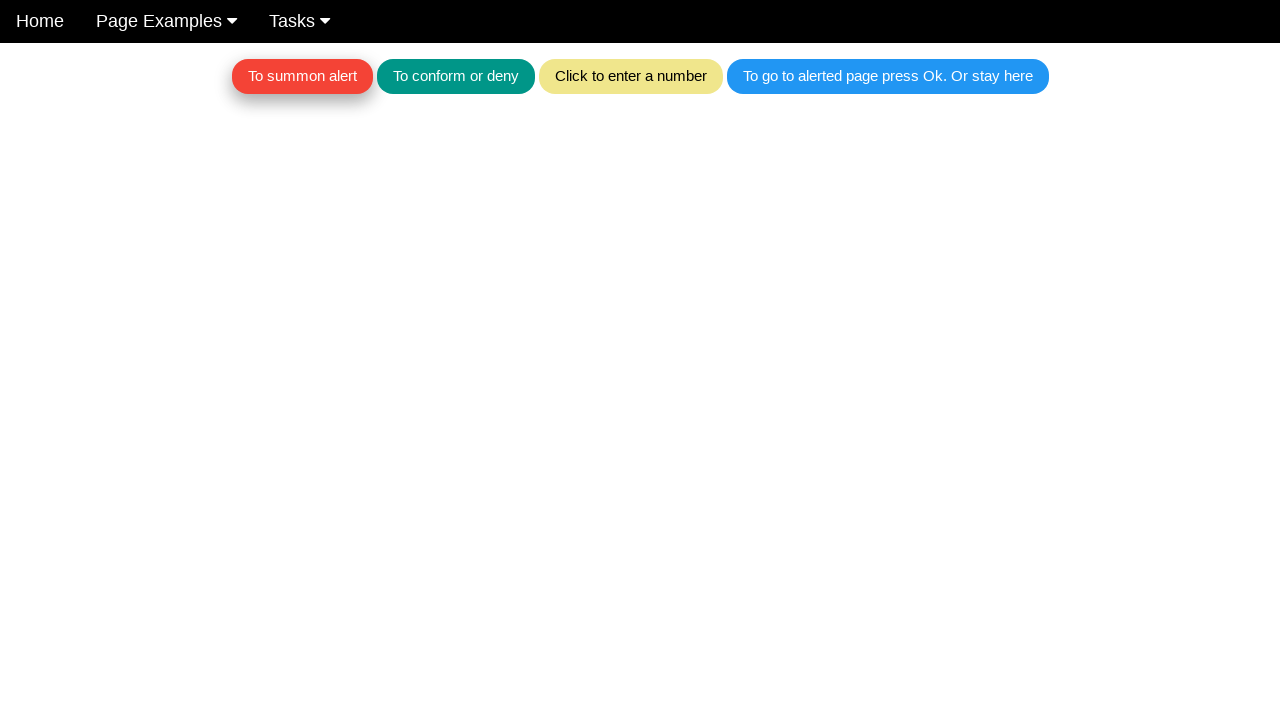